Tests the reverse phone number lookup functionality on Canada411 by entering a phone number and clicking search to find associated address information

Starting URL: https://www.canada411.ca/

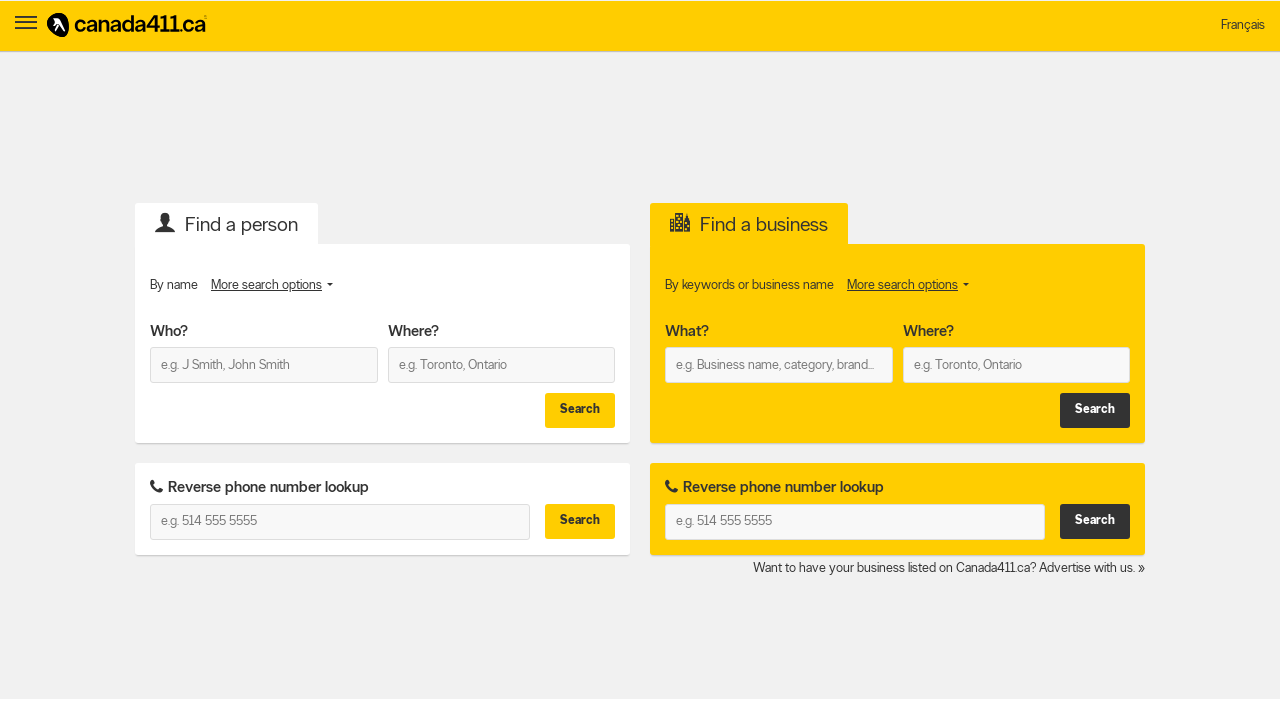

Entered phone number '905-841-0191' in reverse lookup search box on #c411PeopleReverseWhat
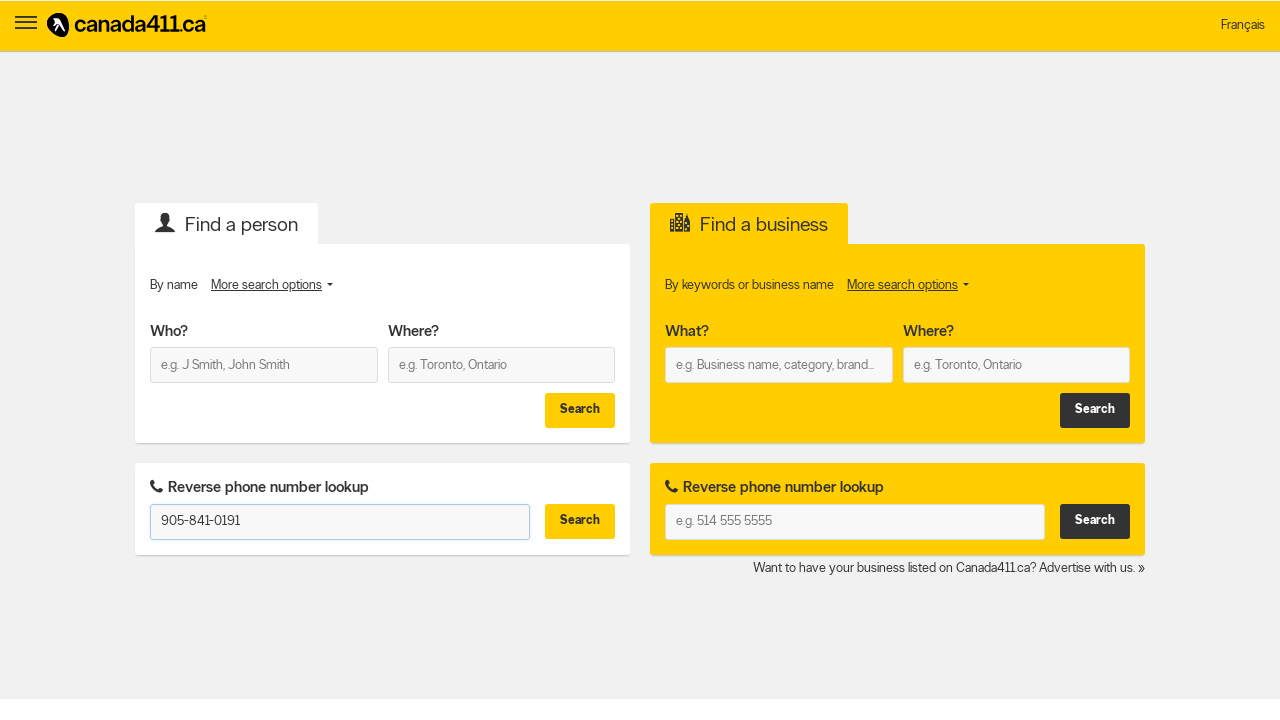

Clicked search button to initiate reverse phone lookup at (580, 522) on #c411PeopleReverseFind
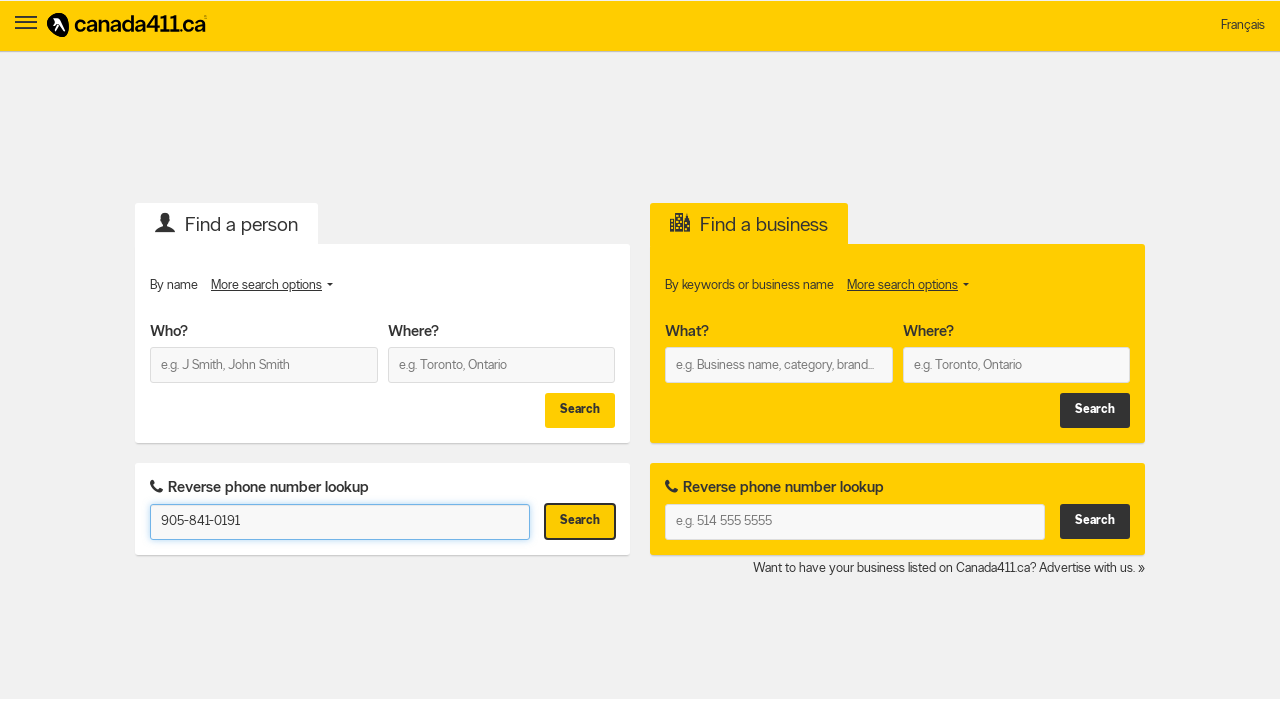

Results page loaded with address information
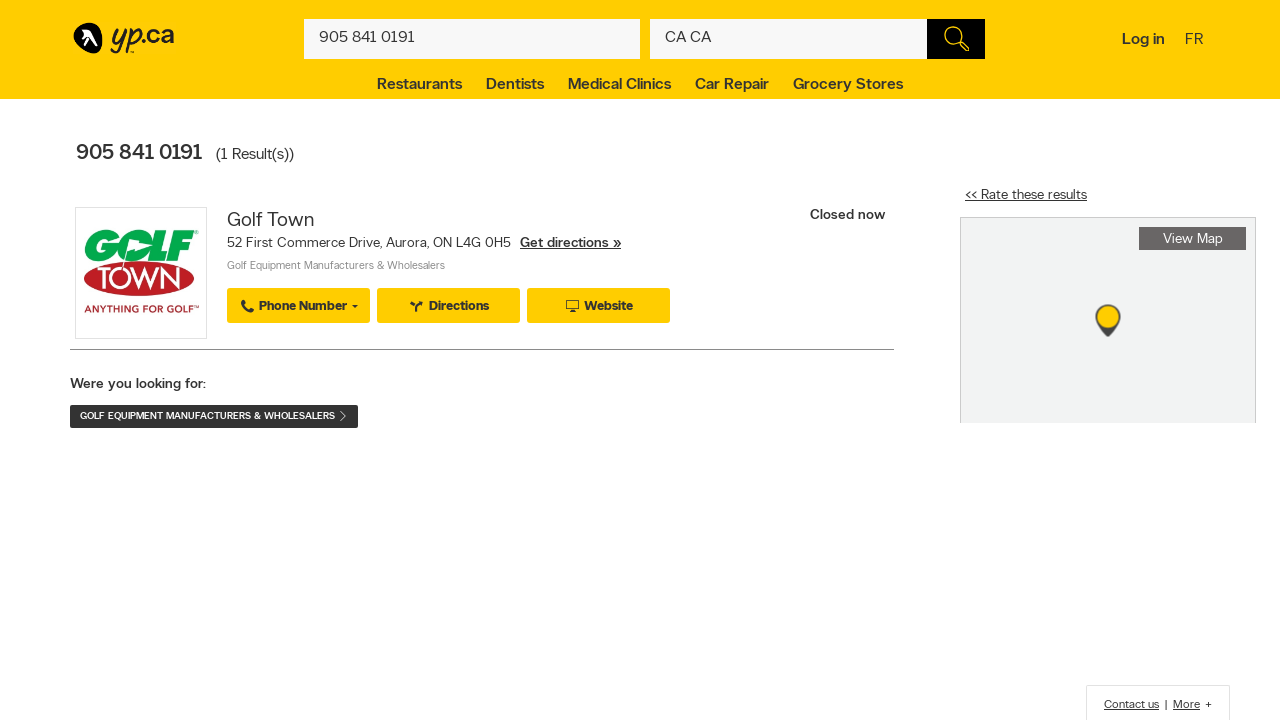

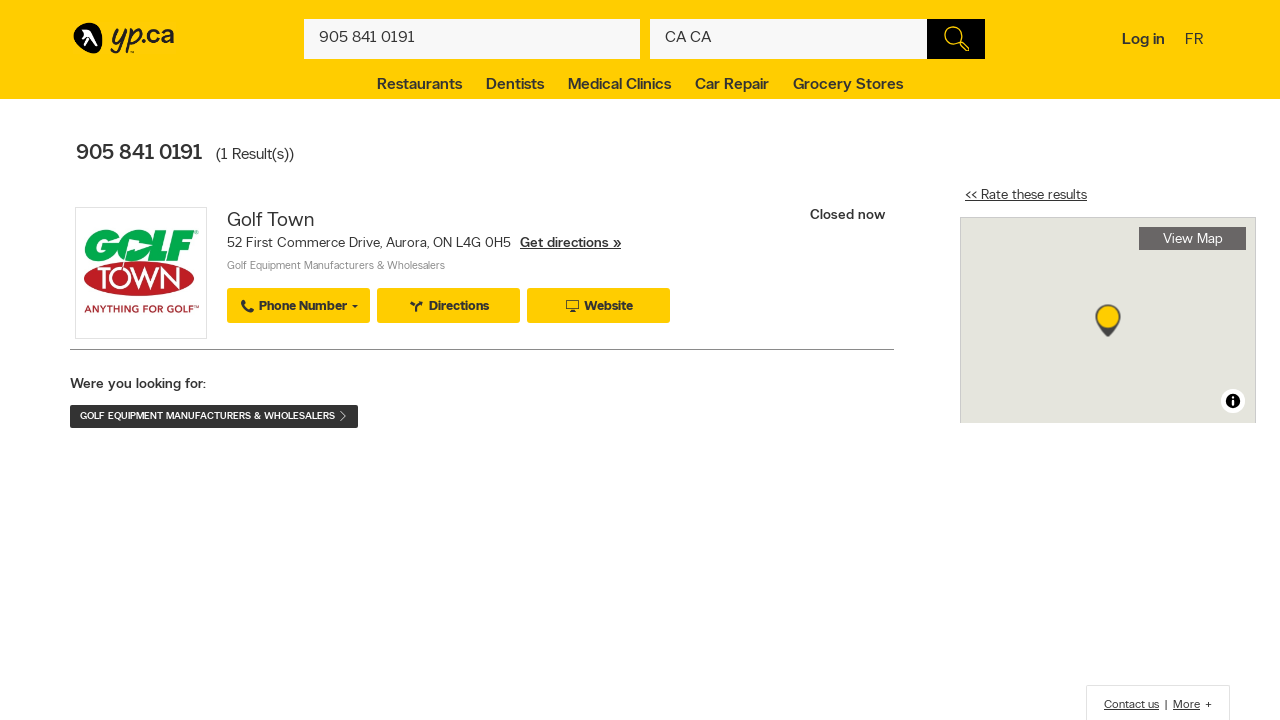